Tests the Playwright documentation website by verifying the page title, checking the "Get Started" button attributes, clicking it, and verifying navigation to the intro page.

Starting URL: https://playwright.dev

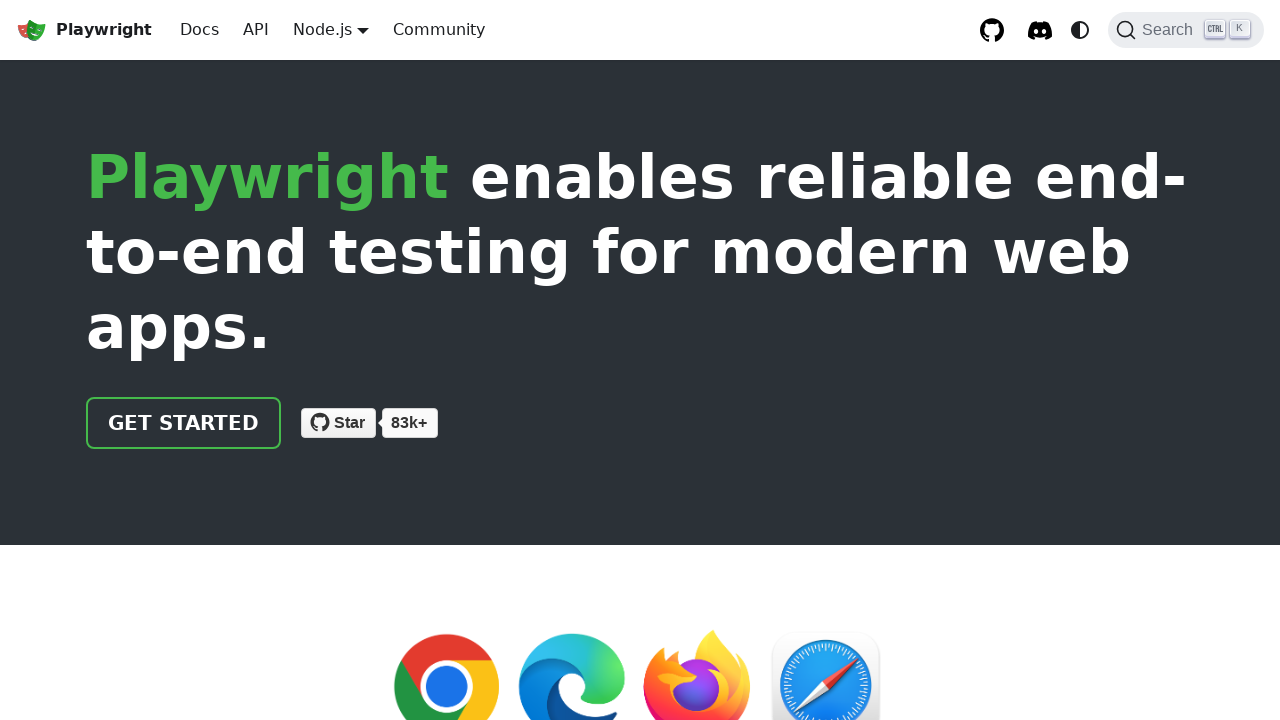

Verified page title contains 'Playwright'
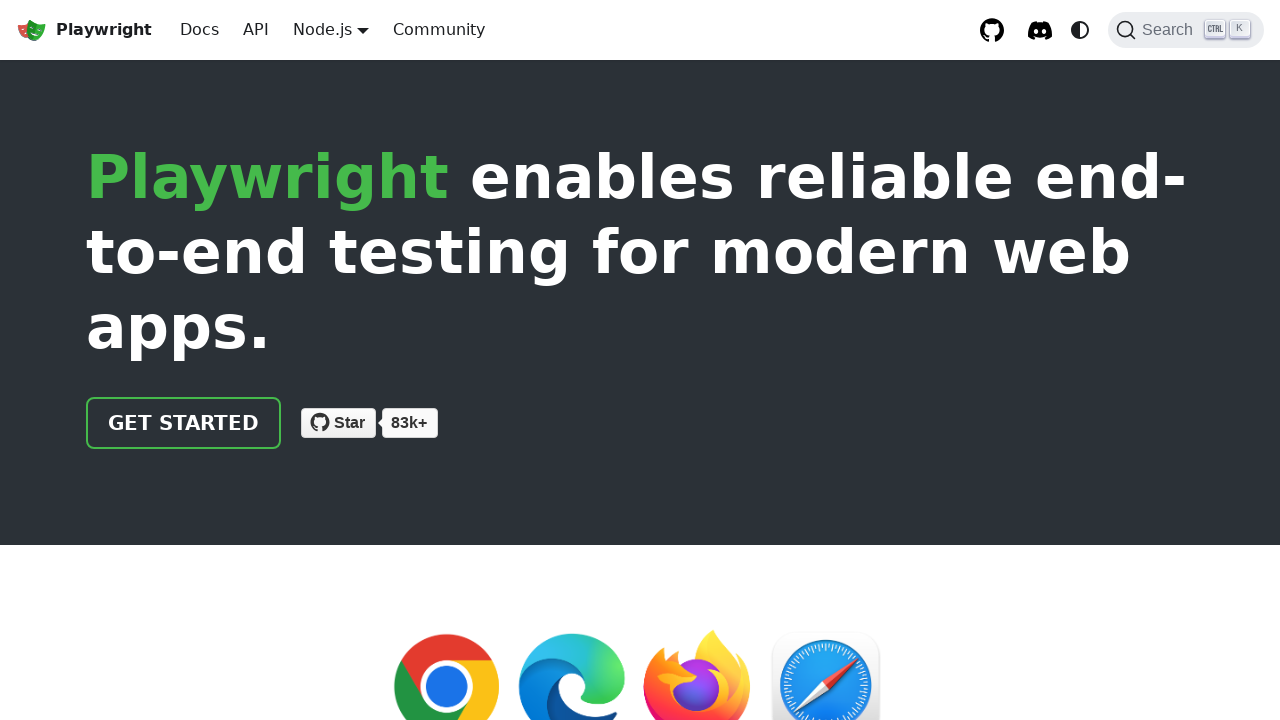

Located 'Get Started' button
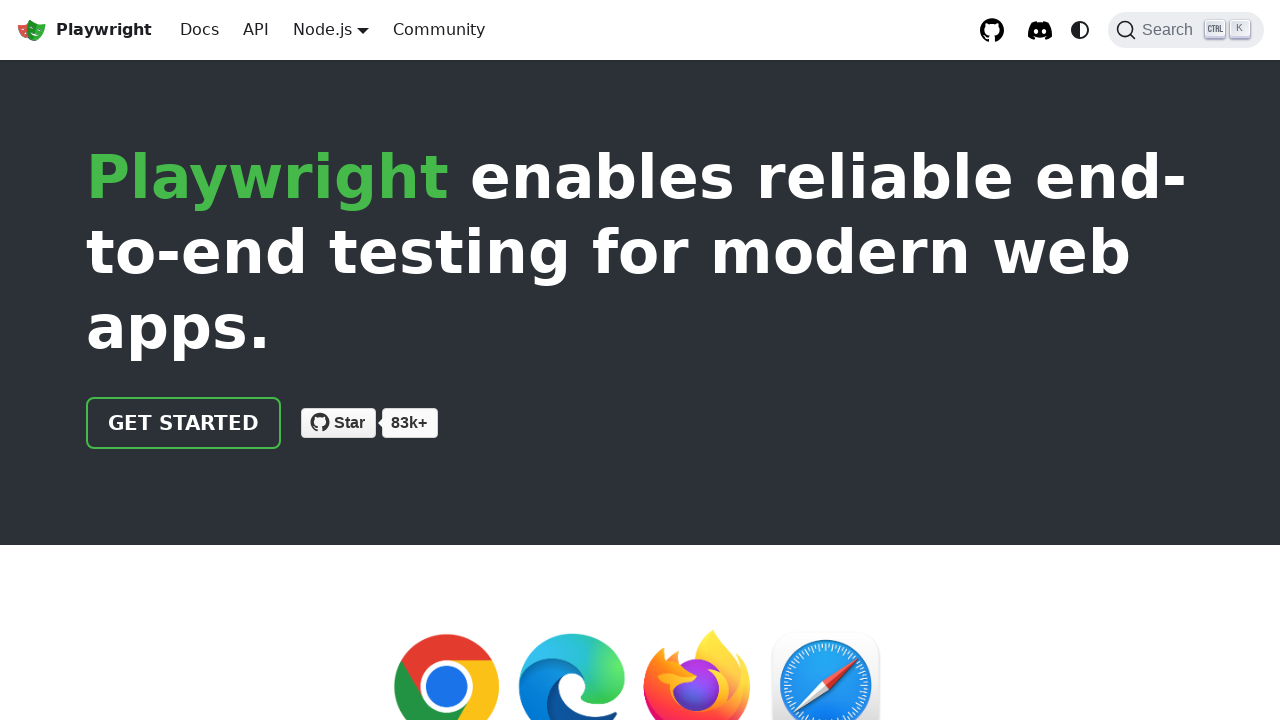

Verified 'Get Started' button has href attribute '/docs/intro'
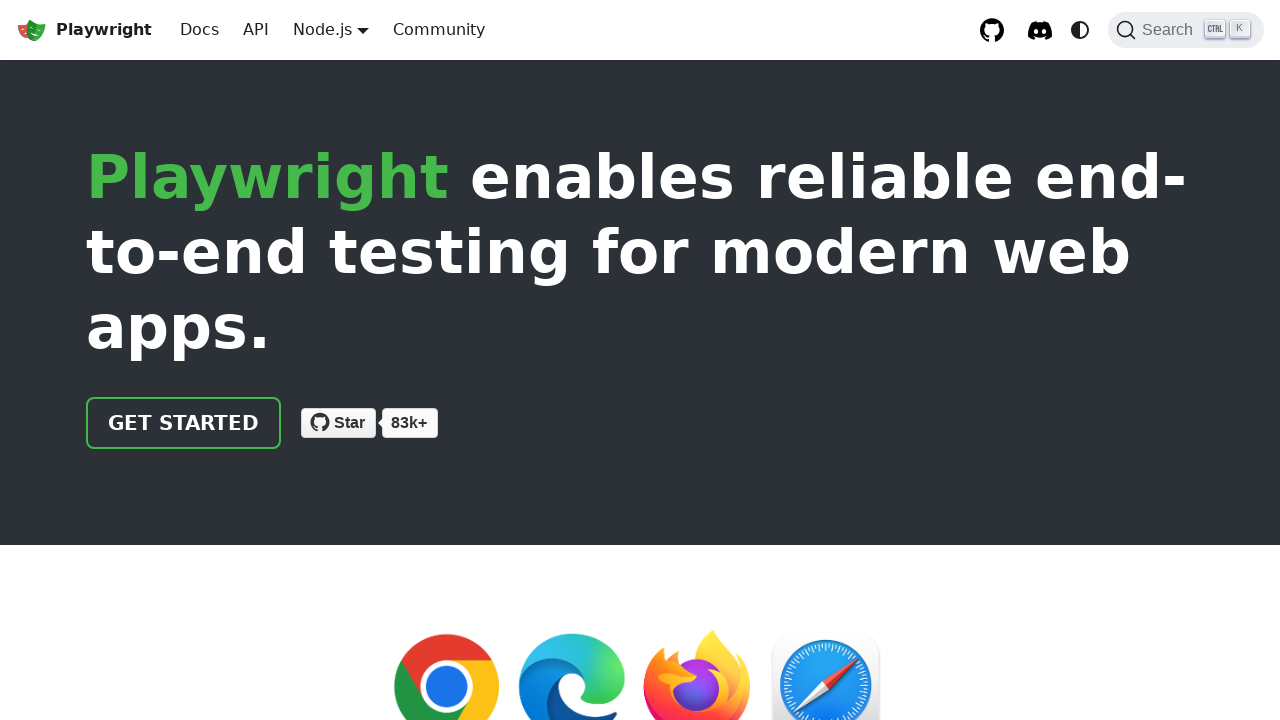

Clicked 'Get Started' link at (184, 423) on internal:role=link[name="Get Started"i]
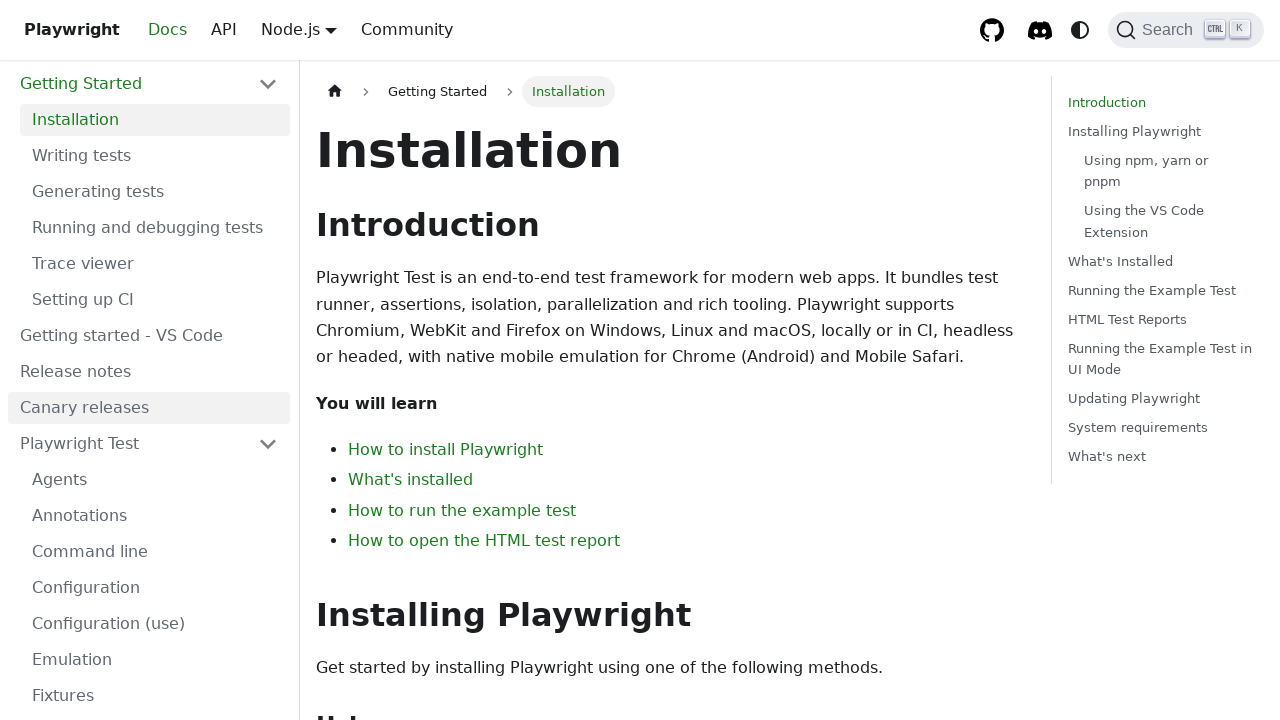

Verified navigation to intro page - URL contains 'intro'
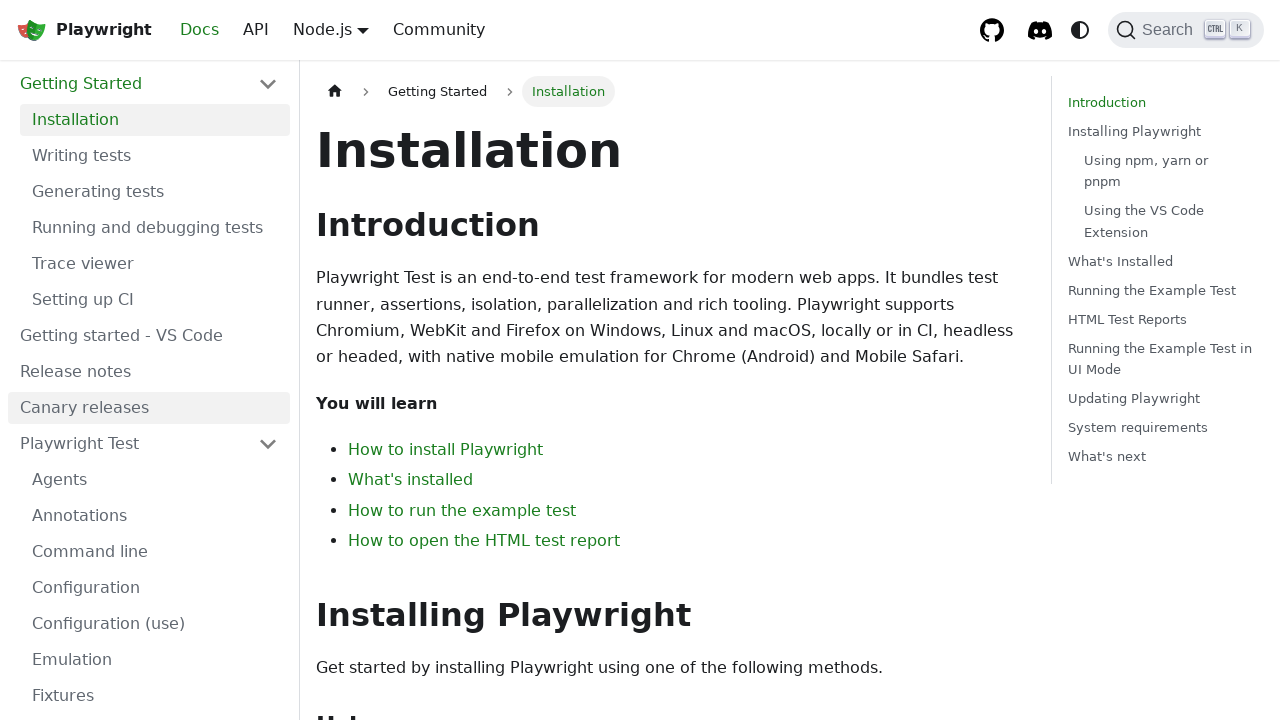

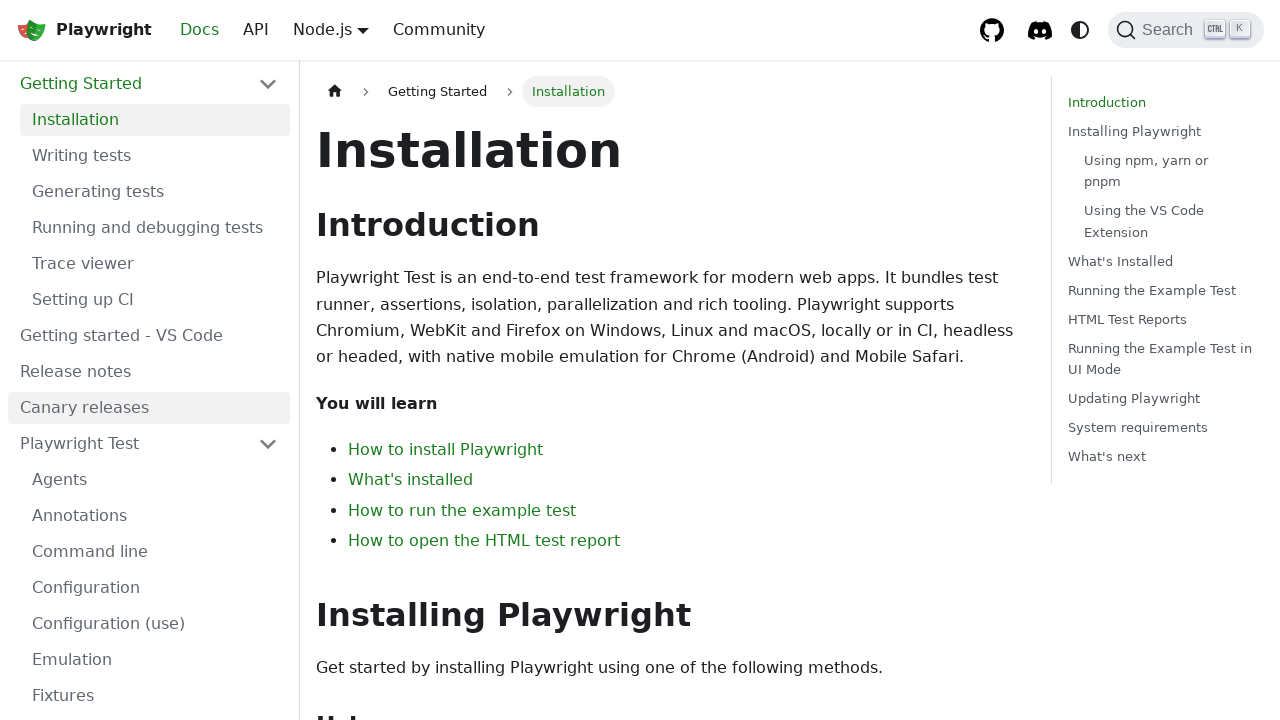